Tests selecting an experience level from the dropdown menu

Starting URL: https://formy-project.herokuapp.com/form

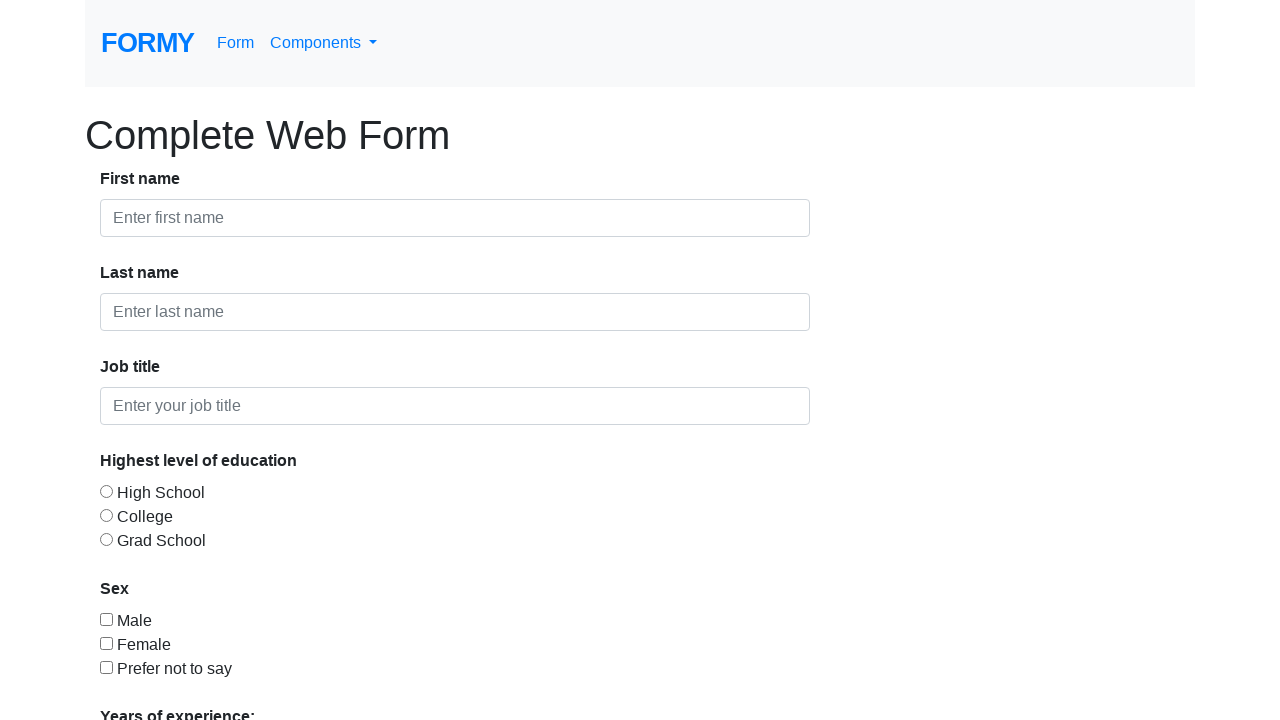

Clicked on experience dropdown menu at (270, 519) on #select-menu
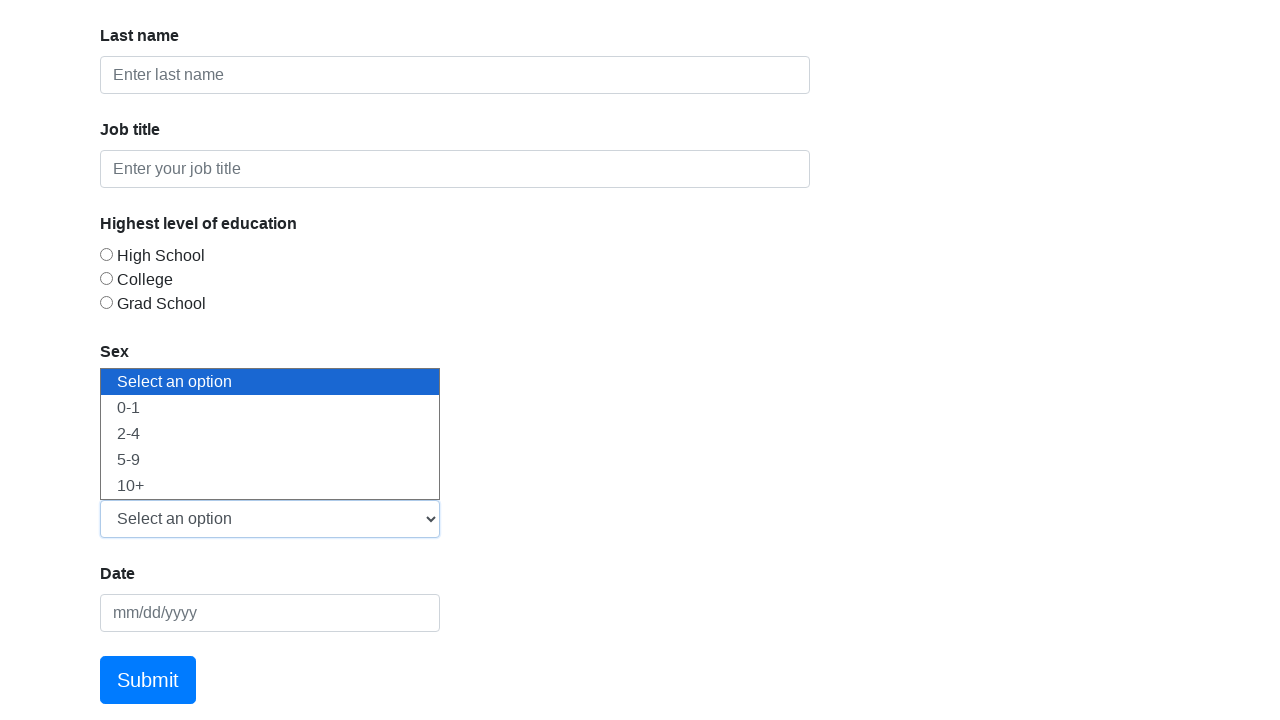

Selected experience level option with value 3 from dropdown on #select-menu
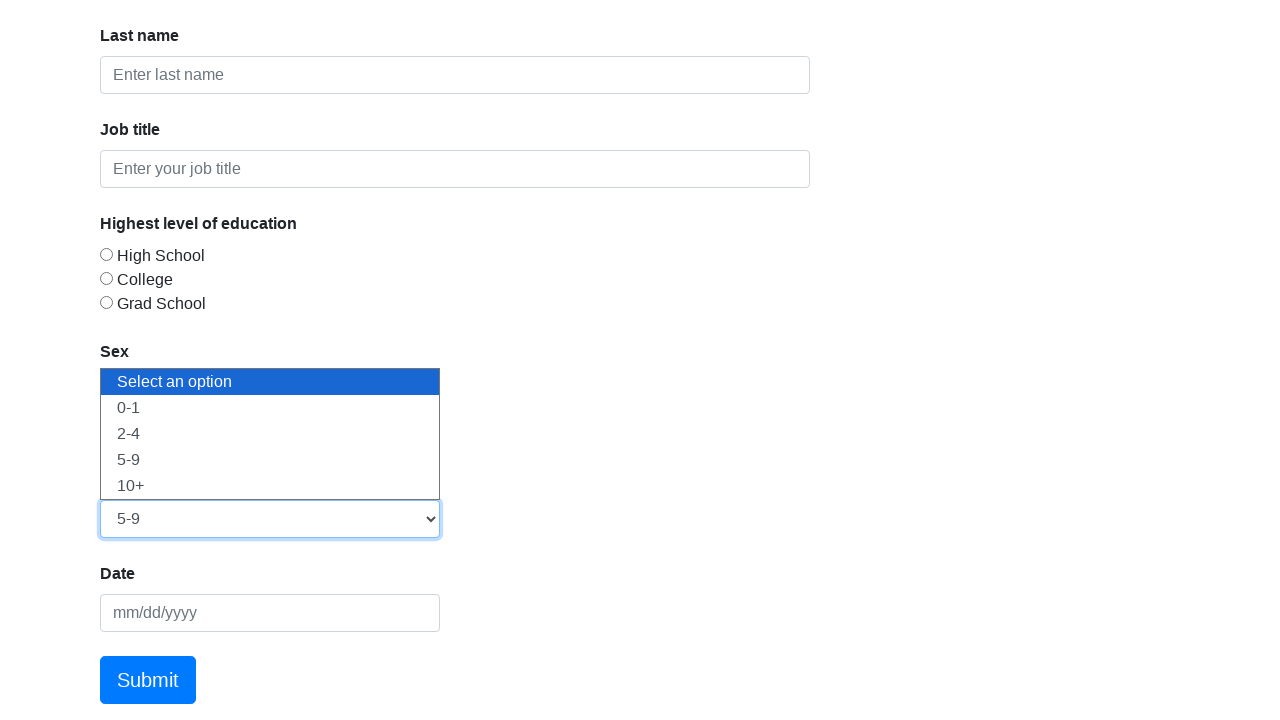

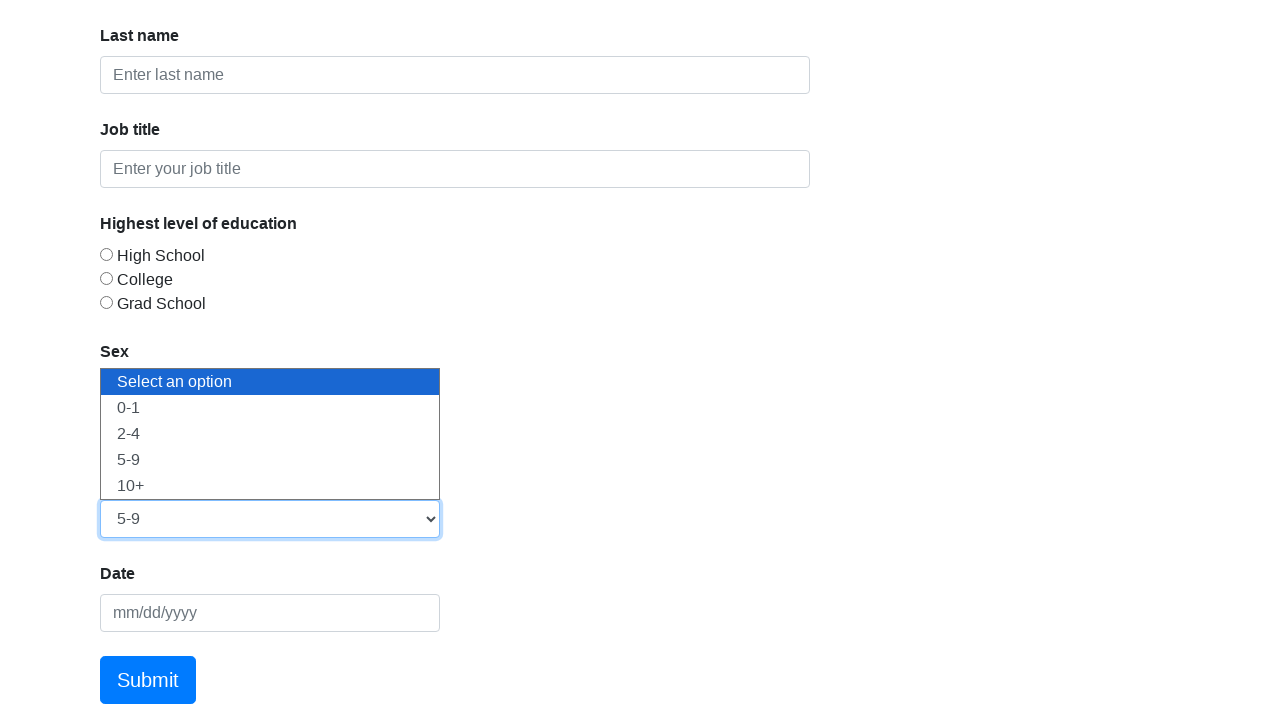